Tests AJAX functionality by clicking a button to trigger content changes and waiting for dynamic text updates

Starting URL: https://v1.training-support.net/selenium/ajax

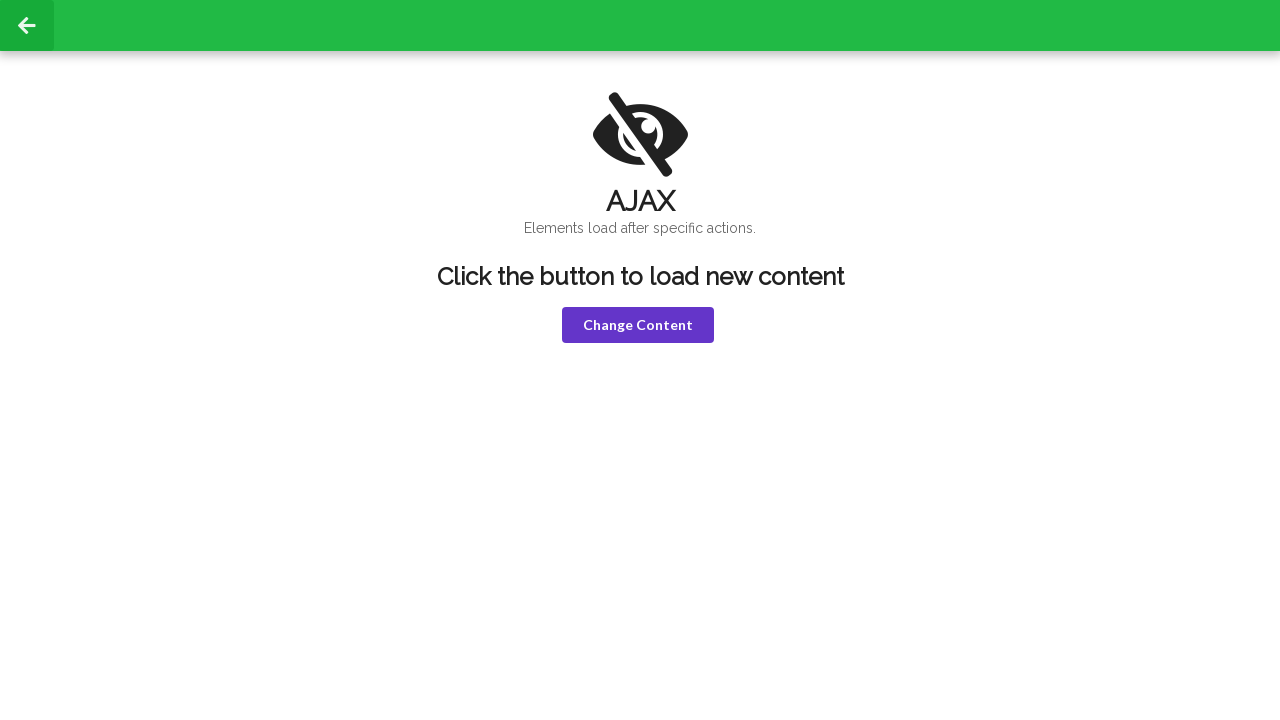

Clicked the Change content button (violet class) at (638, 325) on .violet
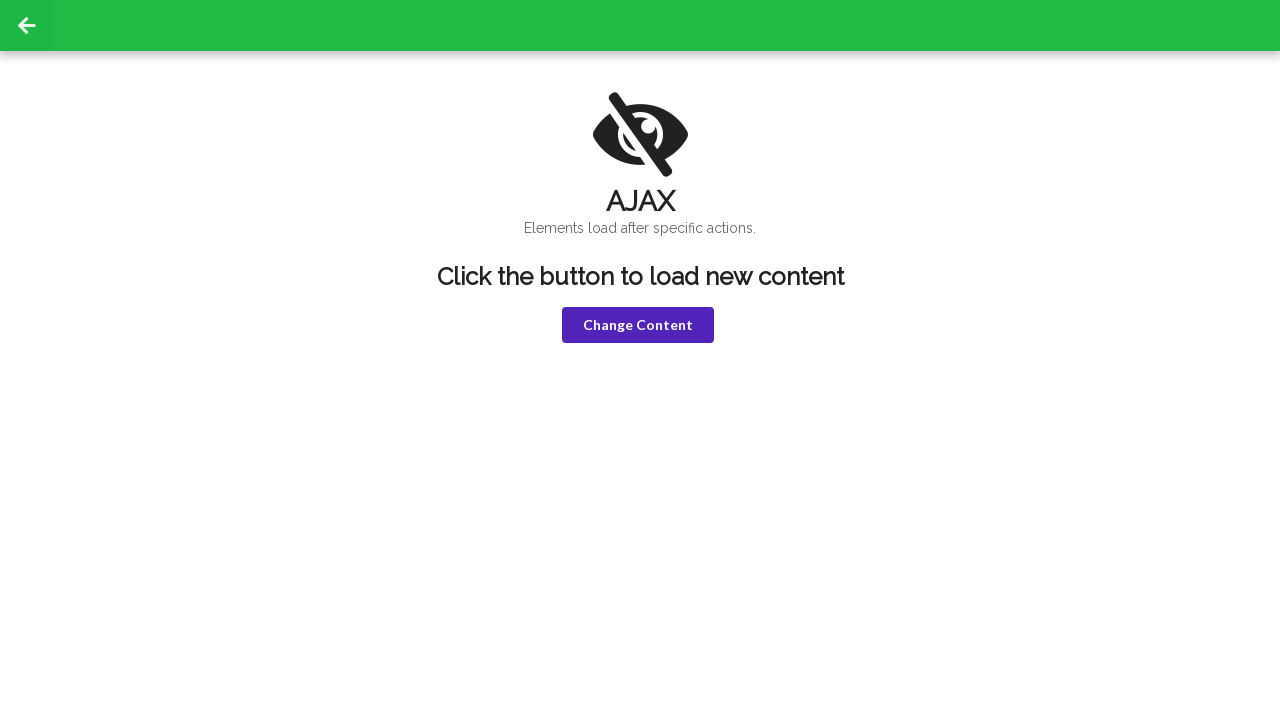

h1 element appeared on the page
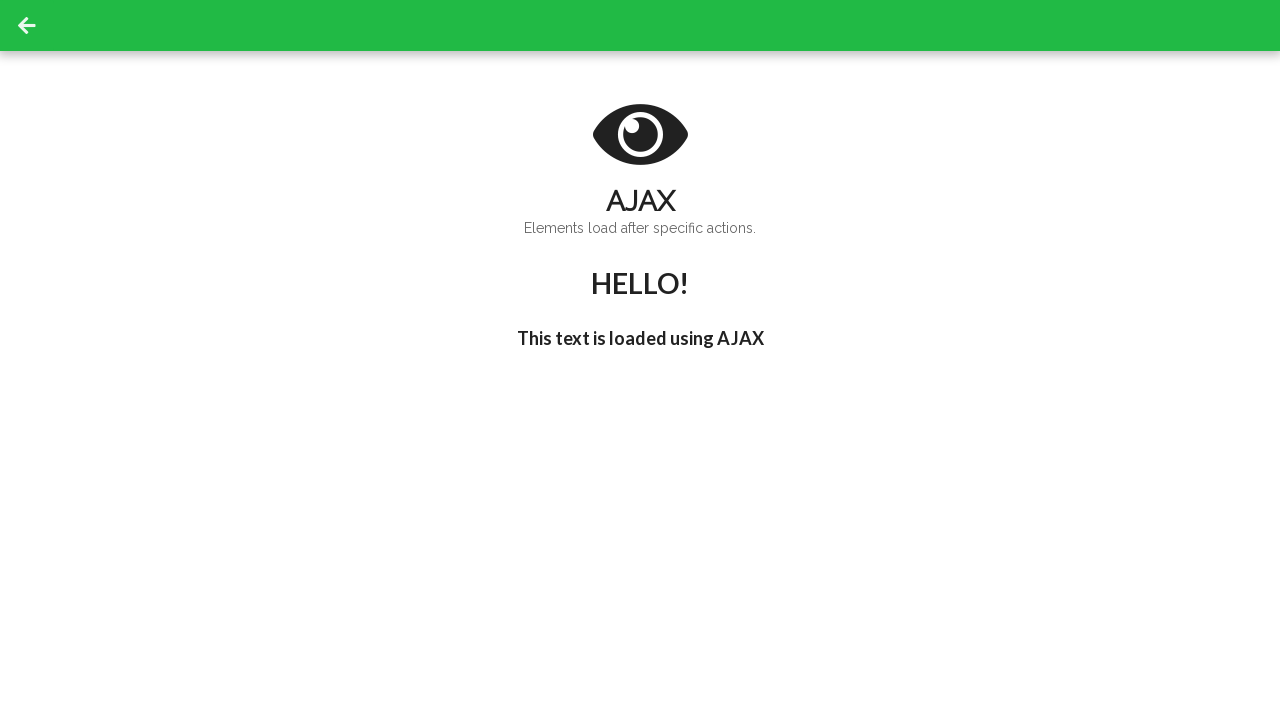

h3 element loaded with dynamic text 'I'm late!'
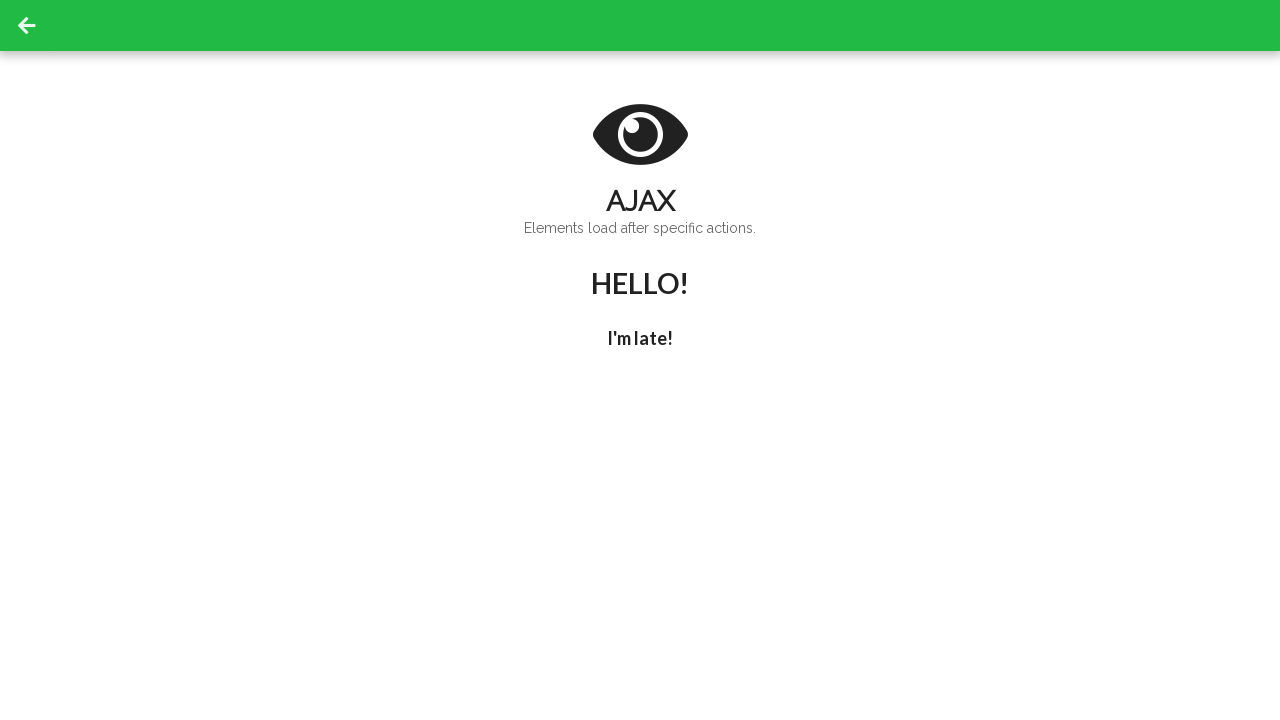

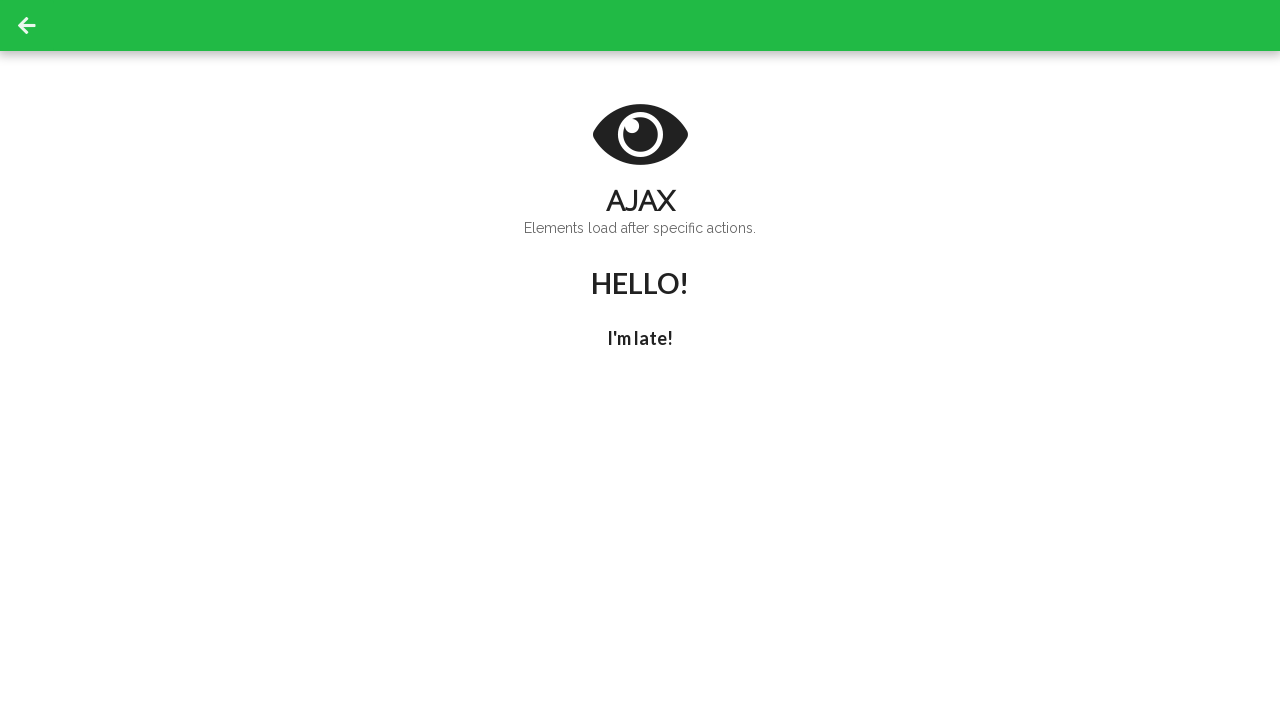